Tests different types of JavaScript alerts (simple alert, confirm dialog, and prompt dialog) by triggering them and interacting with each type appropriately

Starting URL: https://www.hyrtutorials.com/p/alertsdemo.html

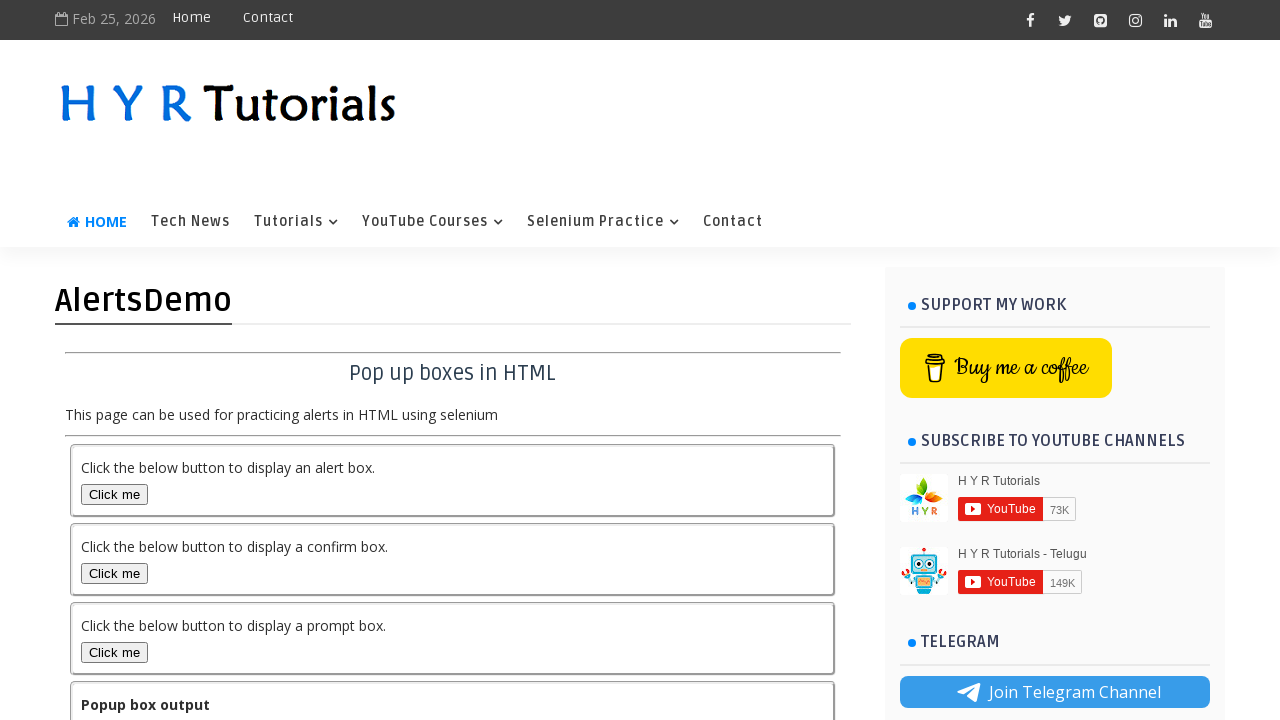

Clicked alert box button to trigger simple alert at (114, 494) on #alertBox
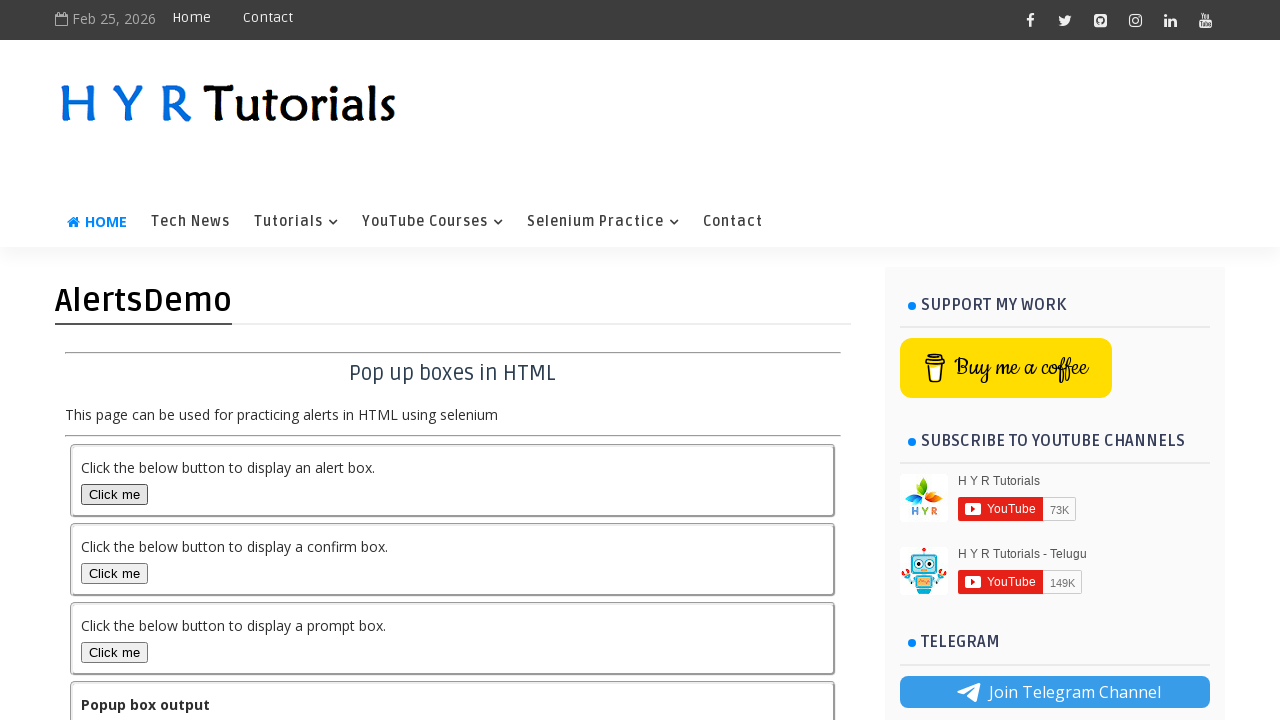

Set up dialog handler to accept alerts
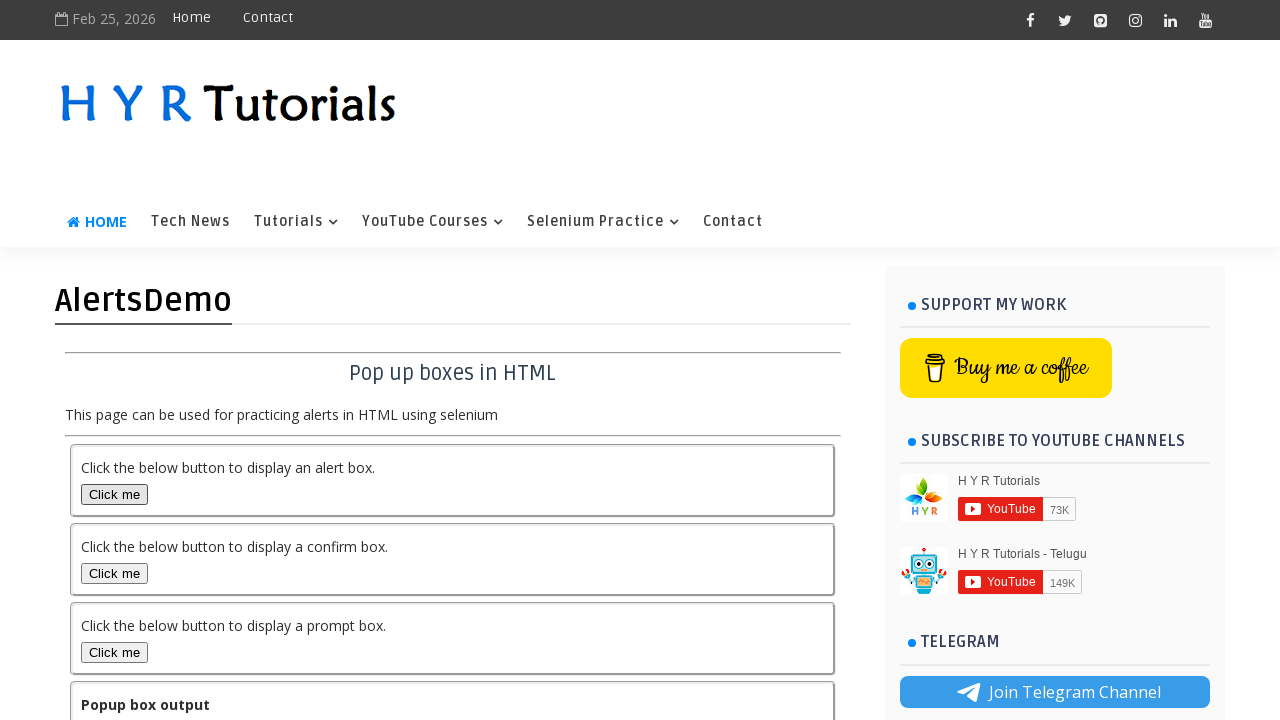

Re-clicked alert box button to trigger simple alert with handler at (114, 494) on #alertBox
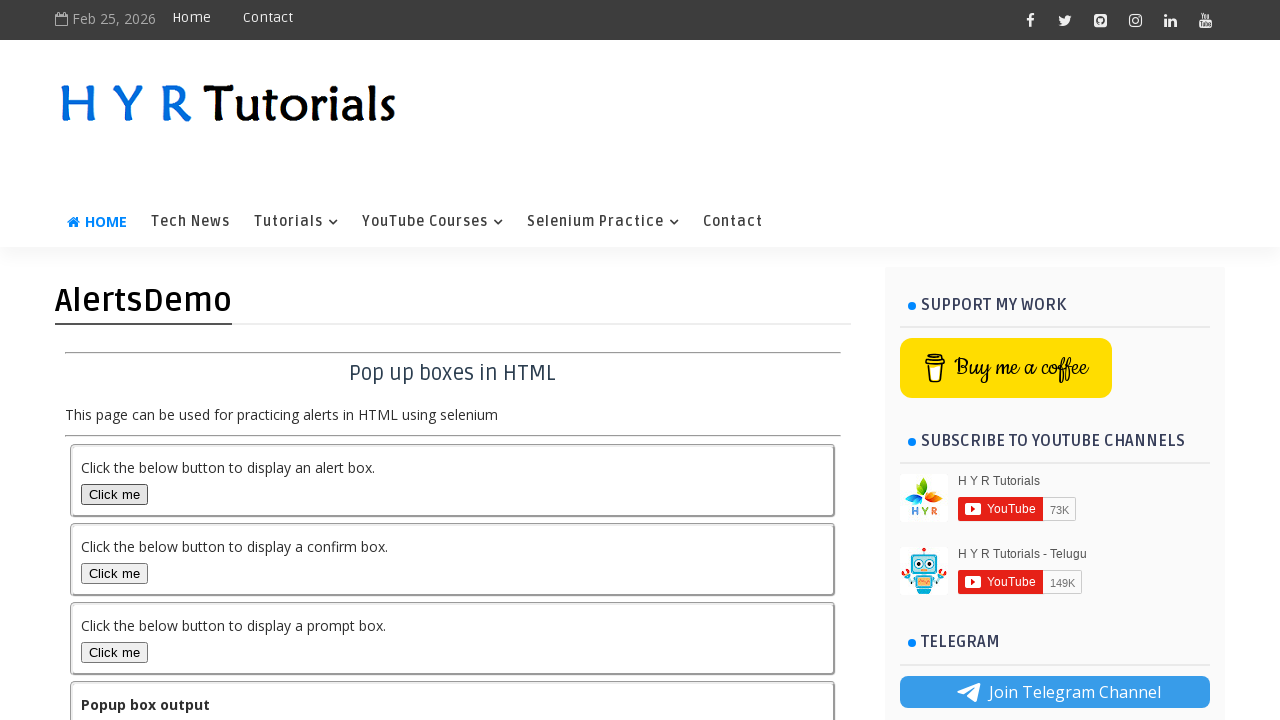

Waited 1000ms for alert to be processed
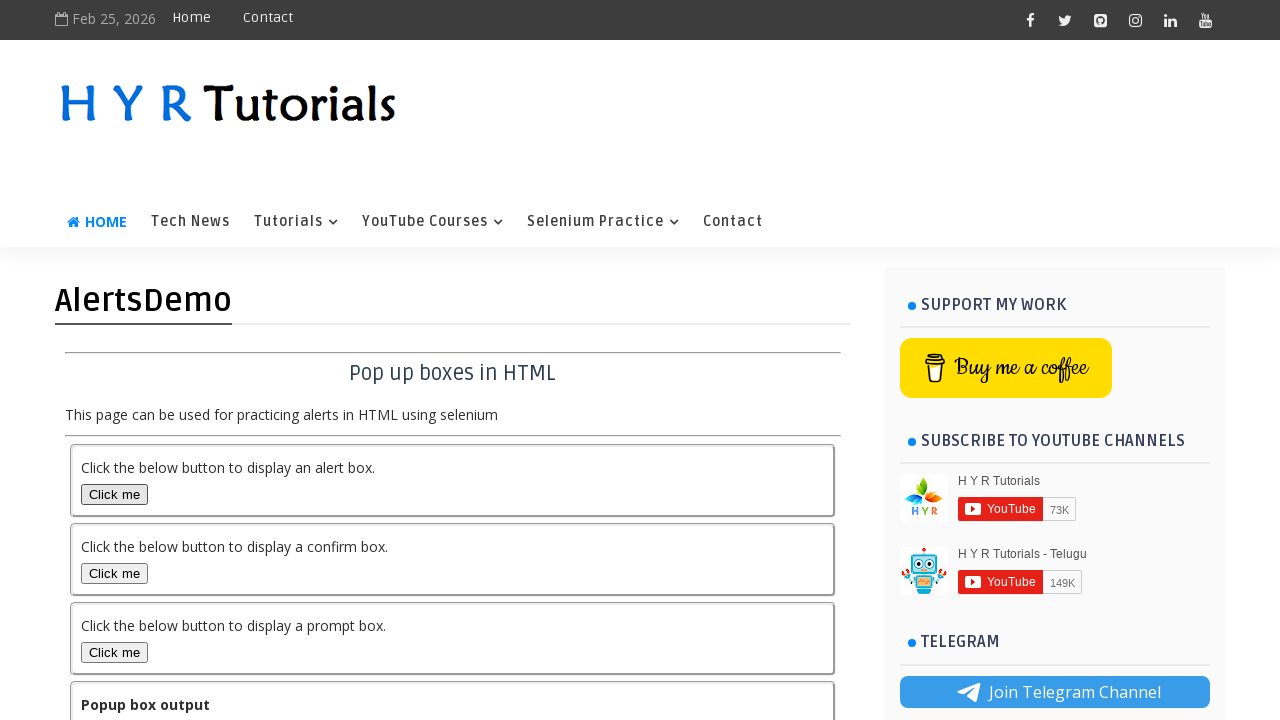

Set up dialog handler to dismiss confirm dialog
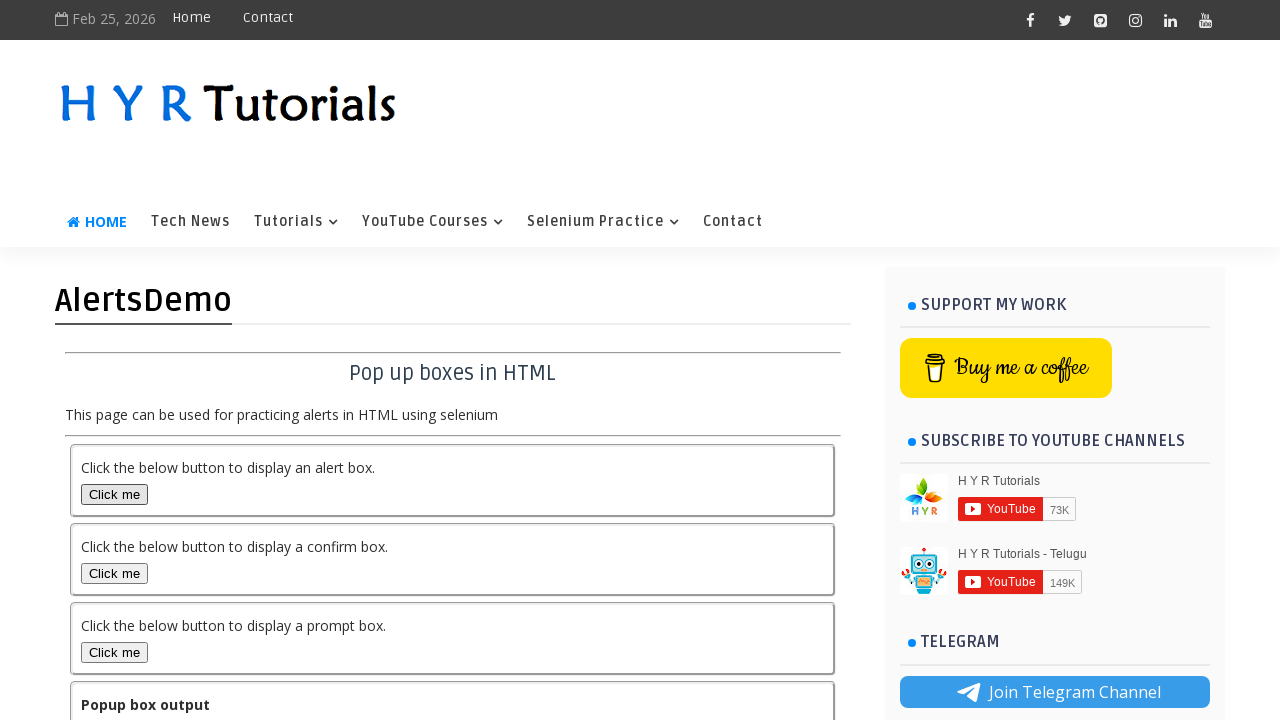

Clicked confirm box button to trigger confirm dialog at (114, 573) on #confirmBox
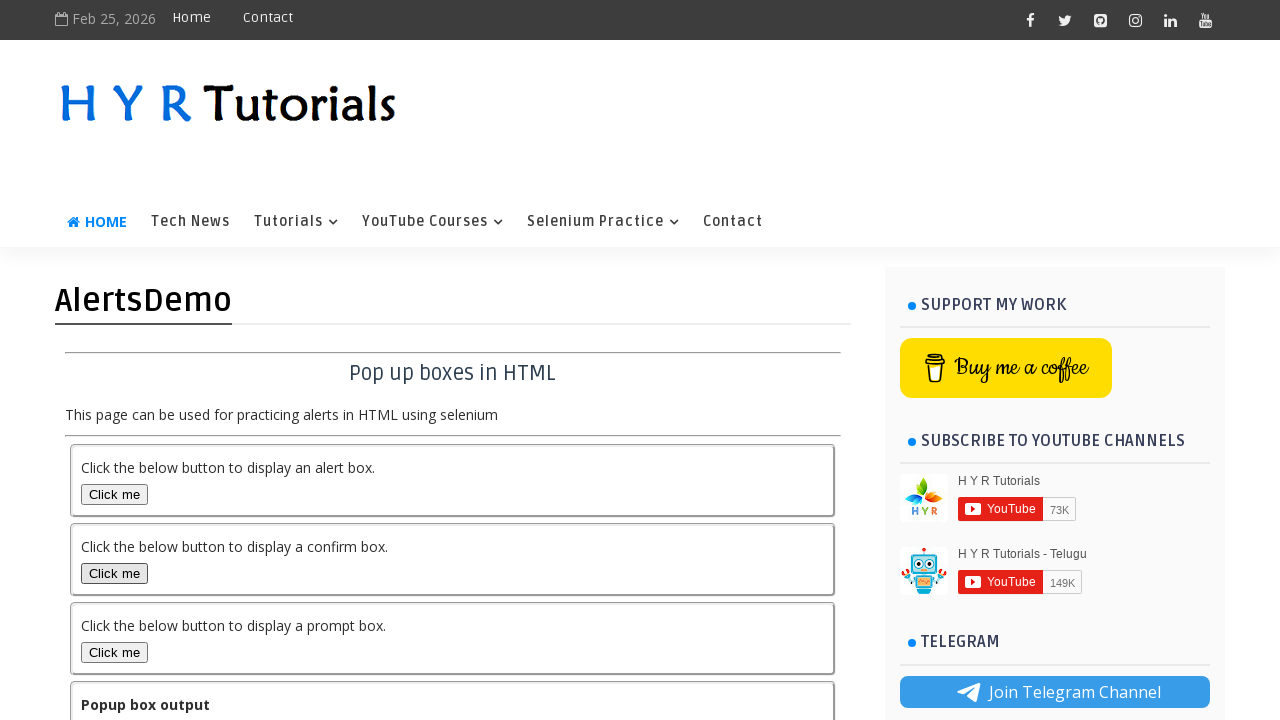

Waited 1000ms for confirm dialog to be processed
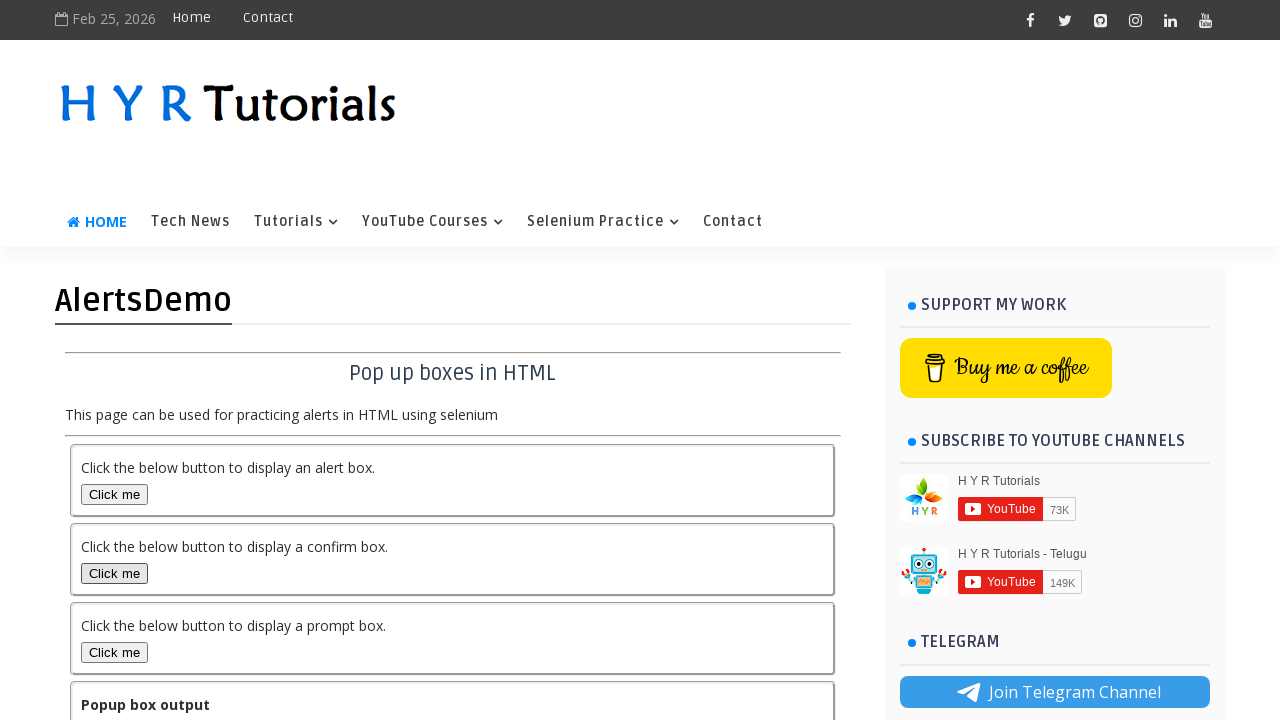

Set up dialog handler to accept prompt dialog with 'Vani' text
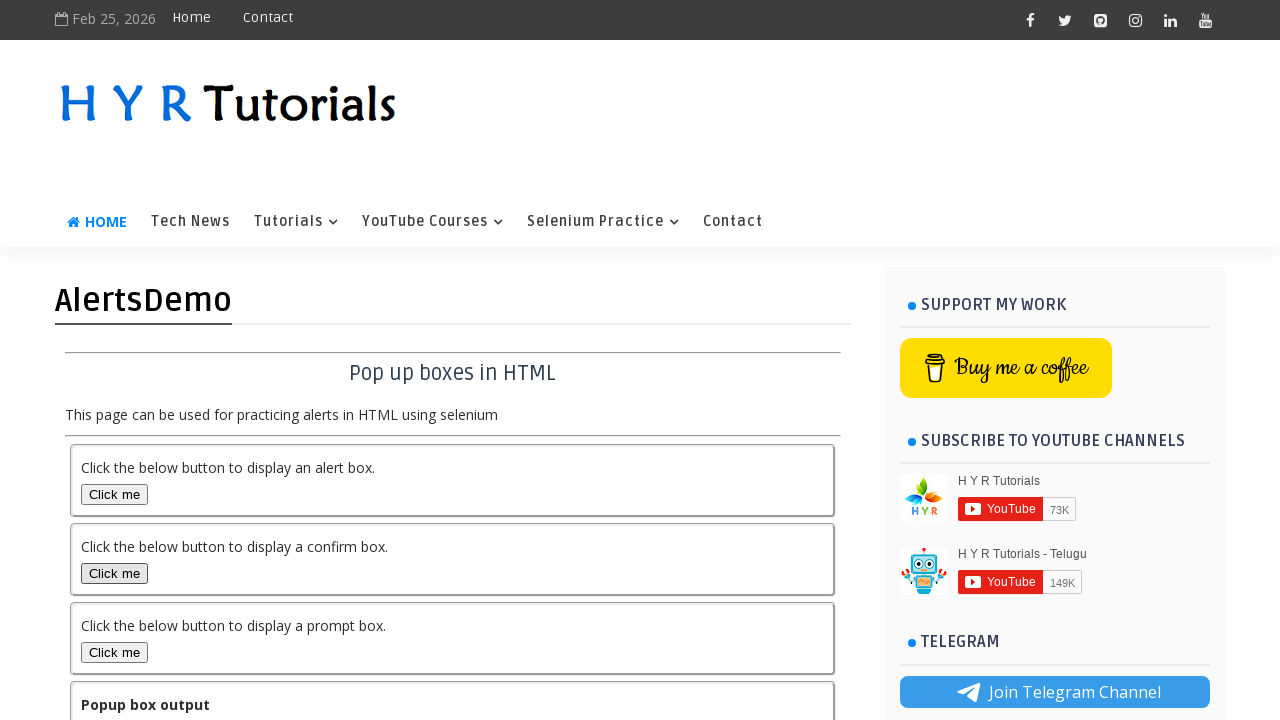

Clicked prompt box button to trigger prompt dialog at (114, 652) on #promptBox
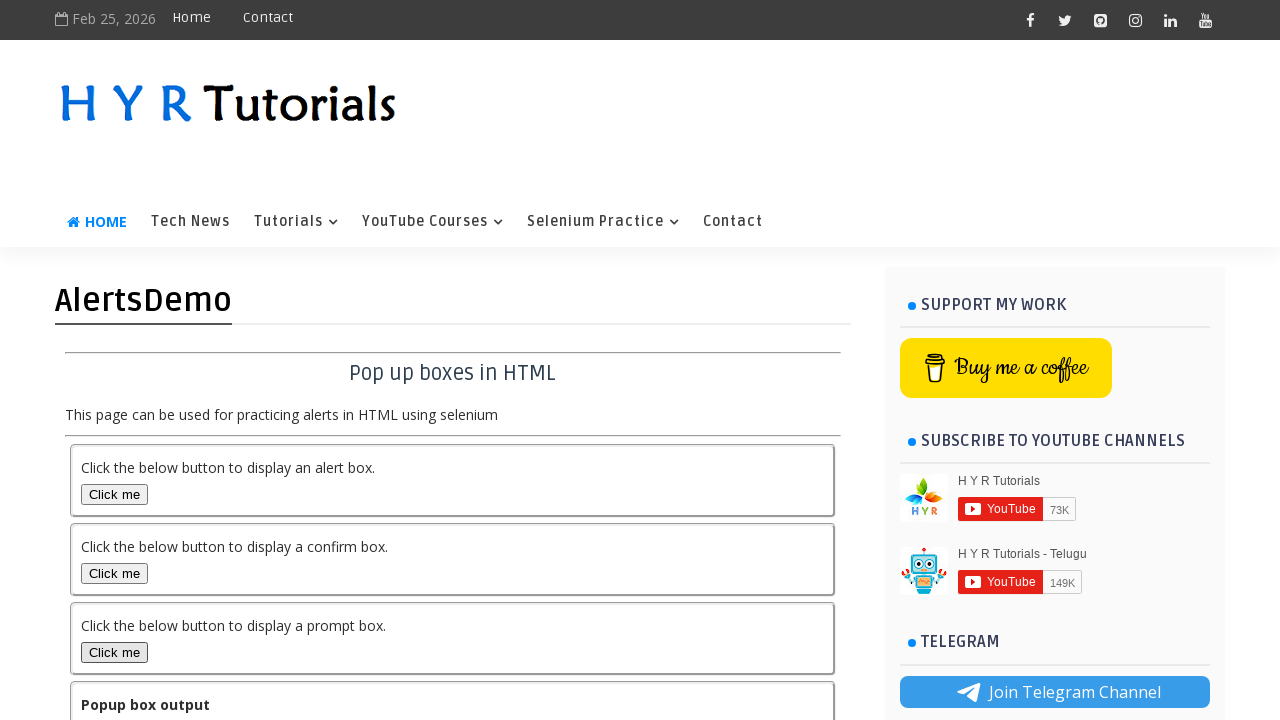

Waited 1000ms for prompt dialog to be processed
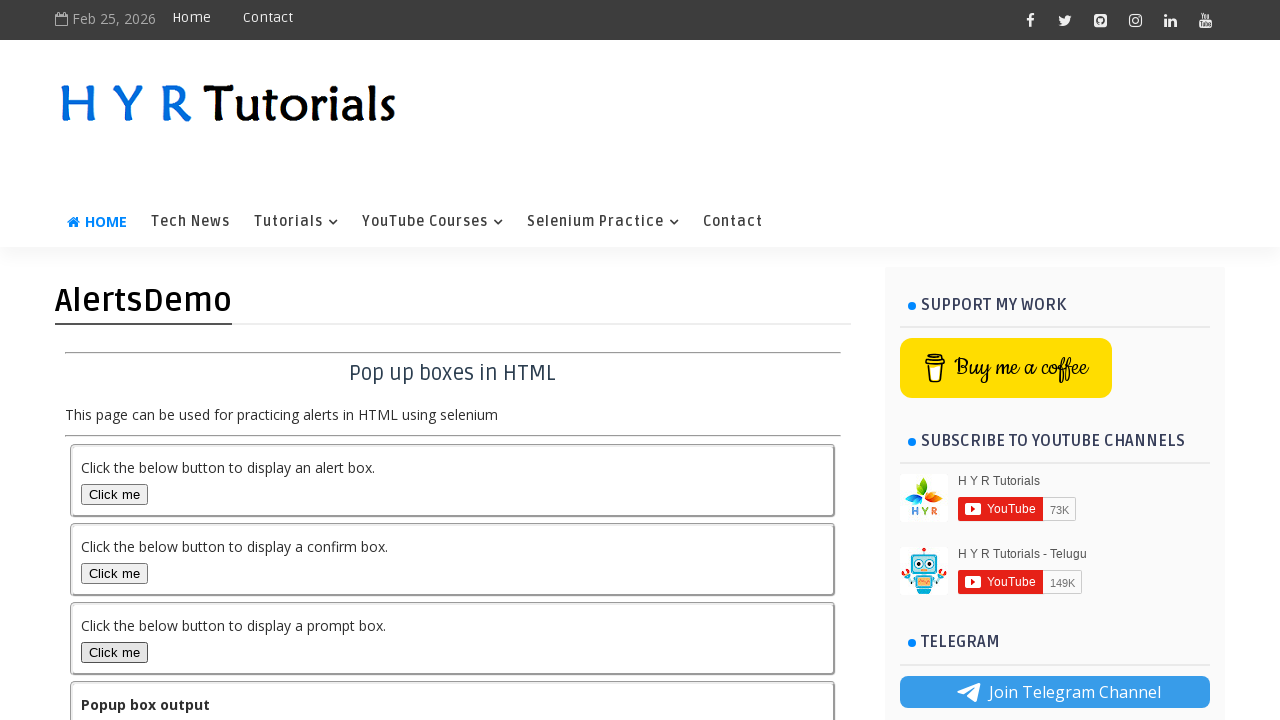

Verified output text element is displayed
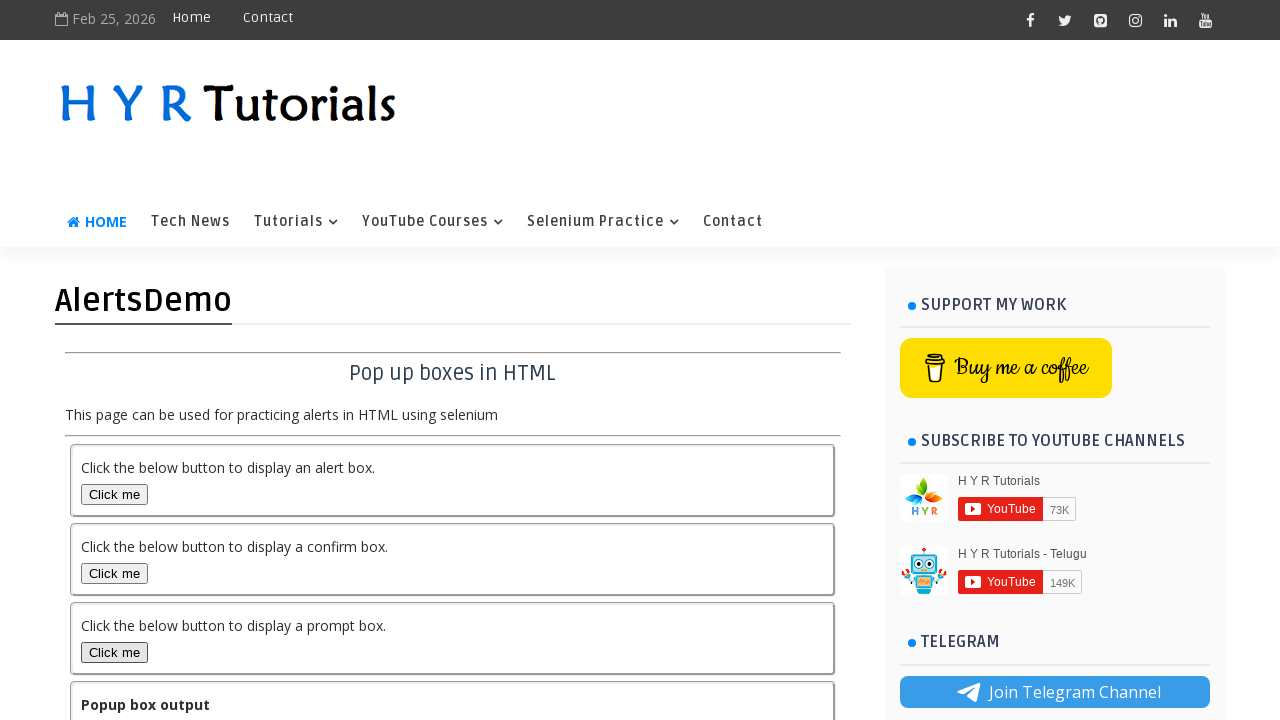

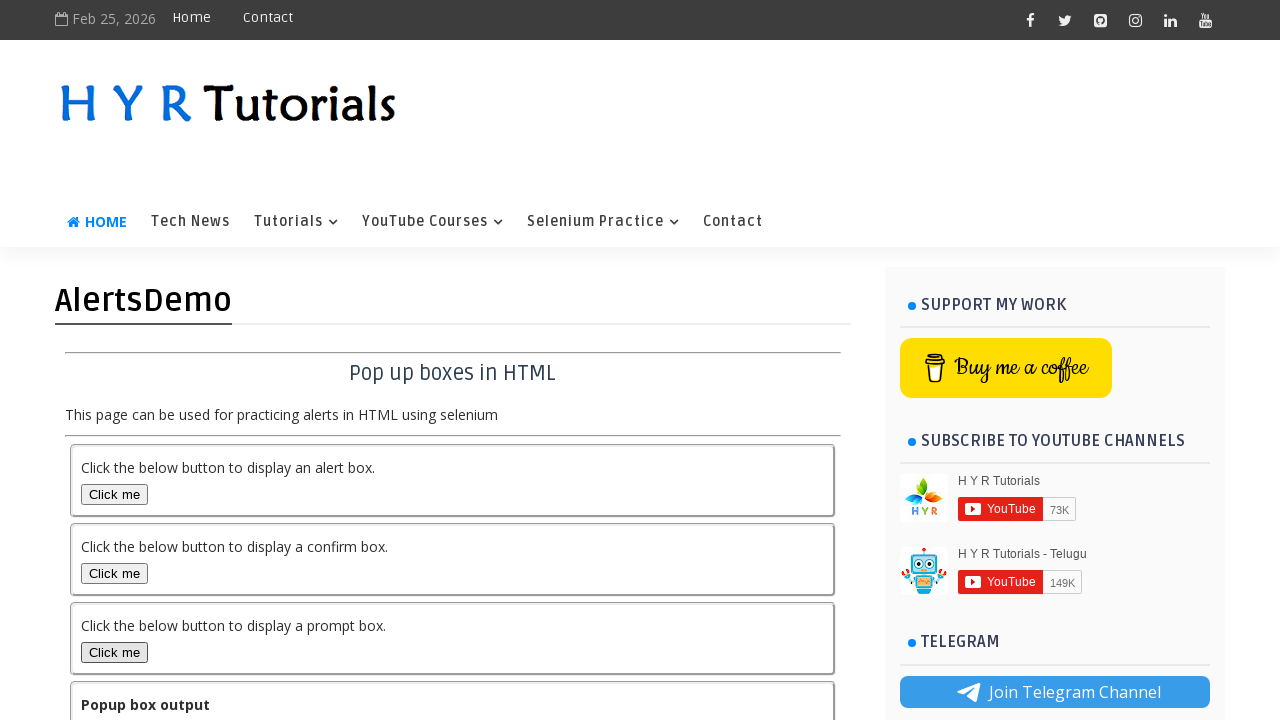